Tests JavaScript alert handling by triggering different types of alerts (simple alert, confirm dialog, and prompt) and interacting with them

Starting URL: https://the-internet.herokuapp.com/javascript_alerts

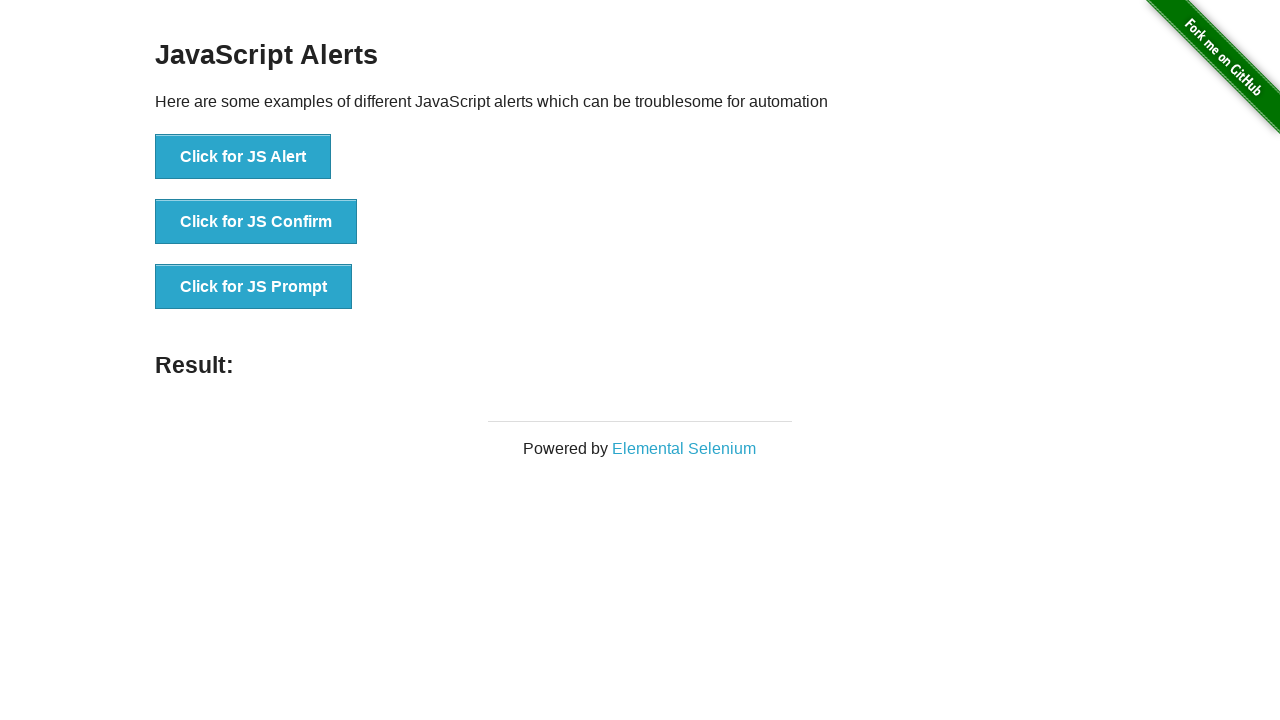

Clicked button to trigger simple JS alert at (243, 157) on xpath=//button[normalize-space()='Click for JS Alert']
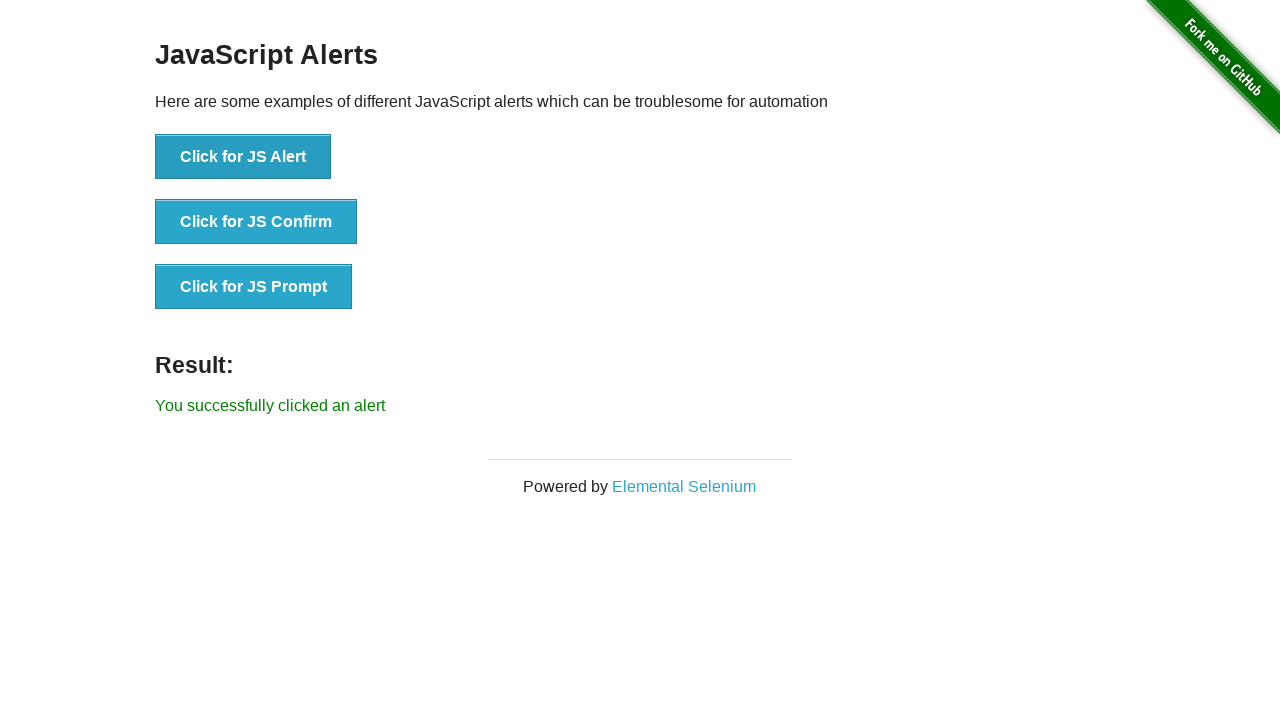

Set up dialog handler to accept simple alert
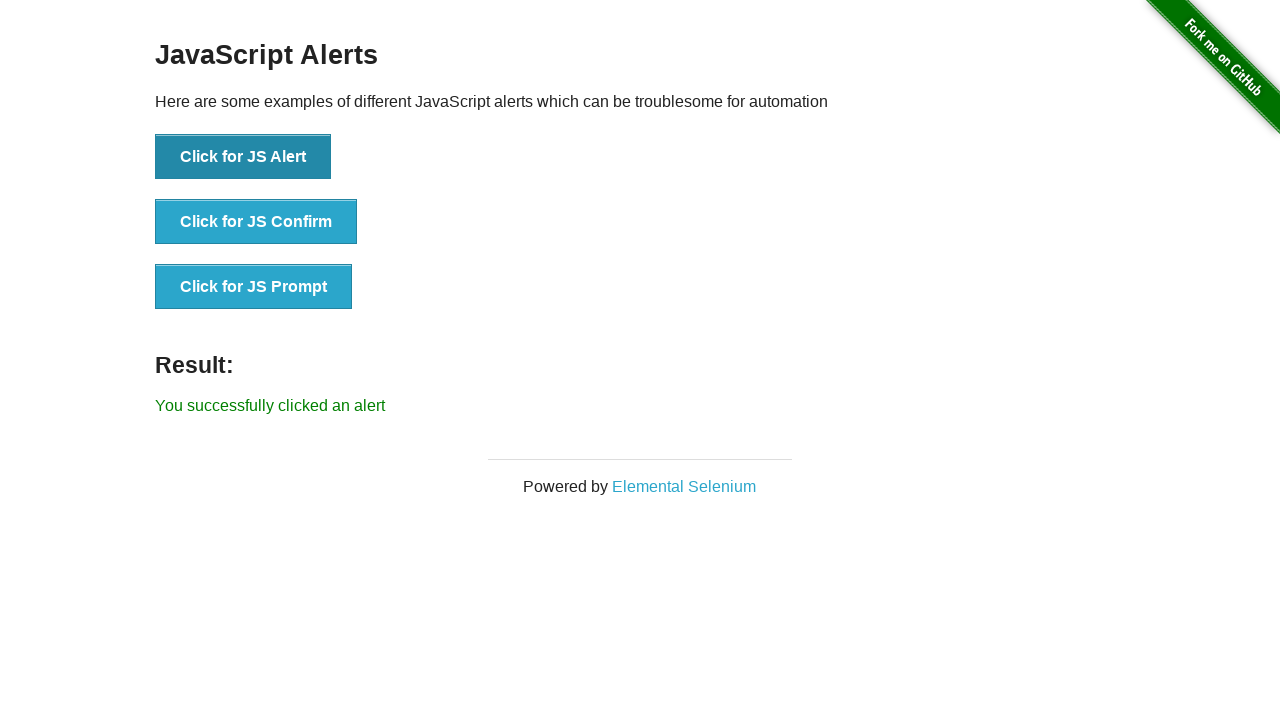

Clicked button to trigger JS confirm dialog at (256, 222) on xpath=//button[normalize-space()='Click for JS Confirm']
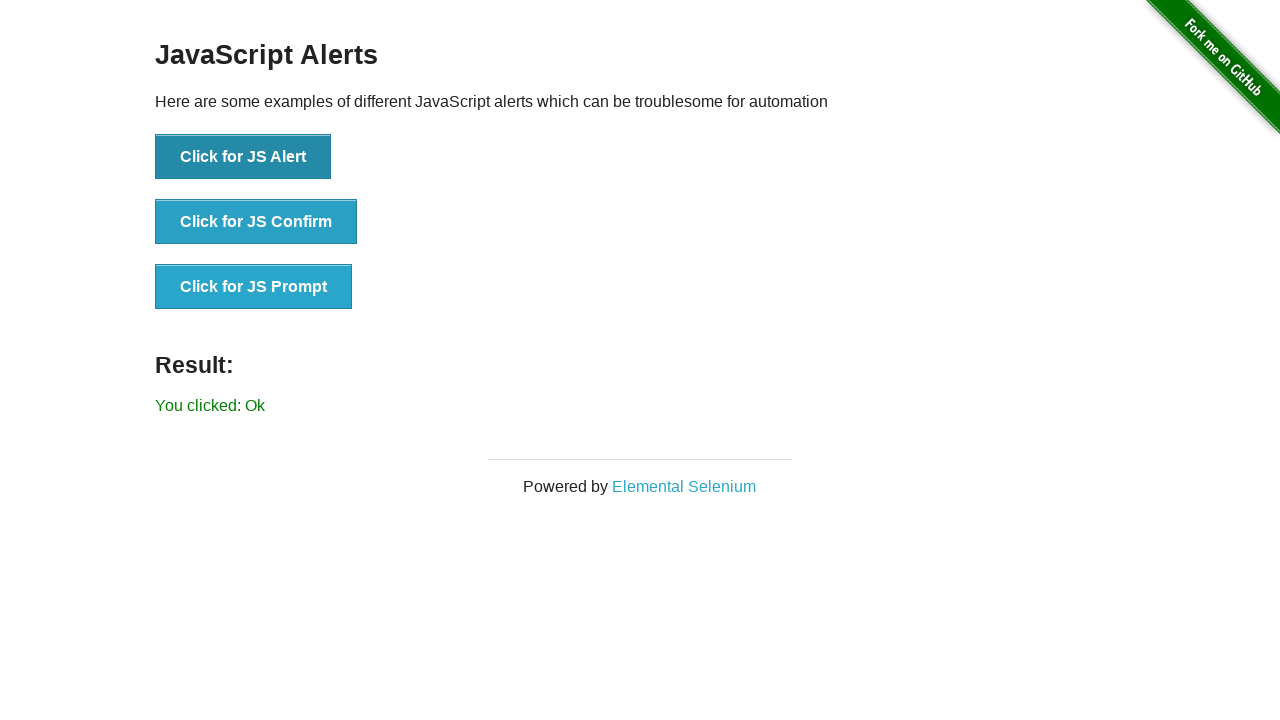

Set up dialog handler to dismiss confirm dialog
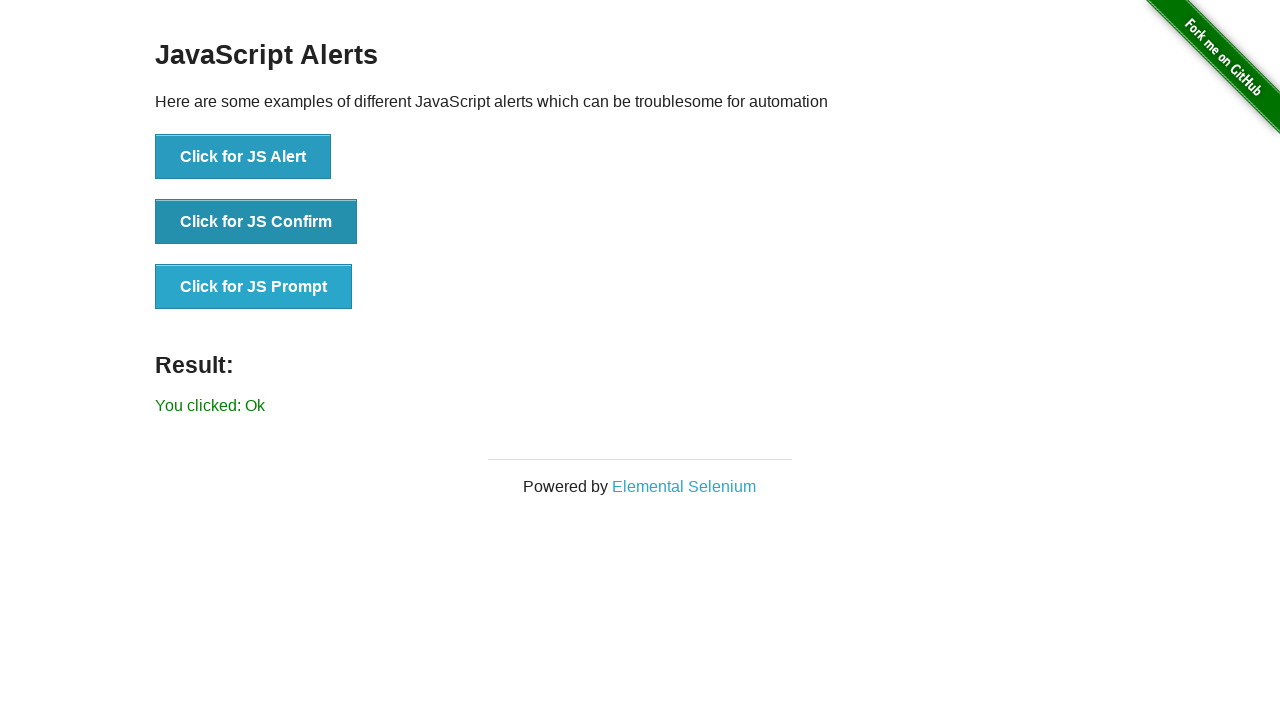

Set up dialog handler to accept prompt with 'Xin Chao'
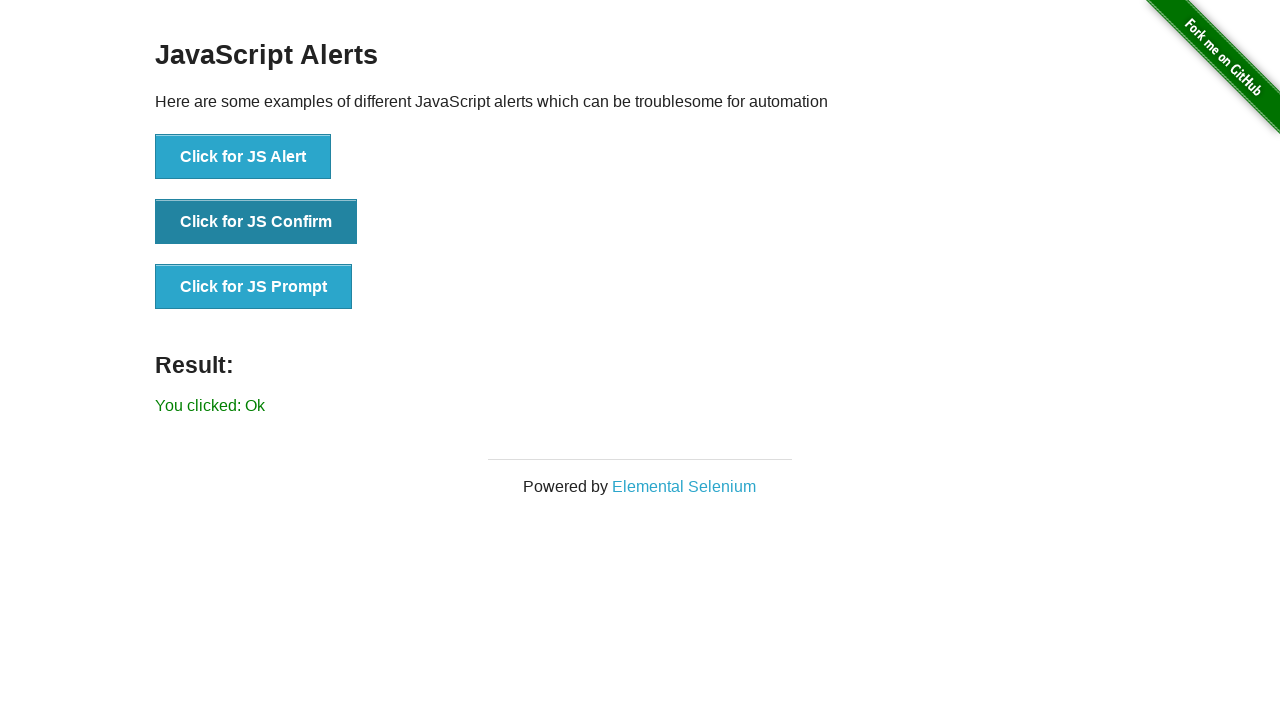

Clicked button to trigger JS prompt dialog at (254, 287) on xpath=//button[normalize-space()='Click for JS Prompt']
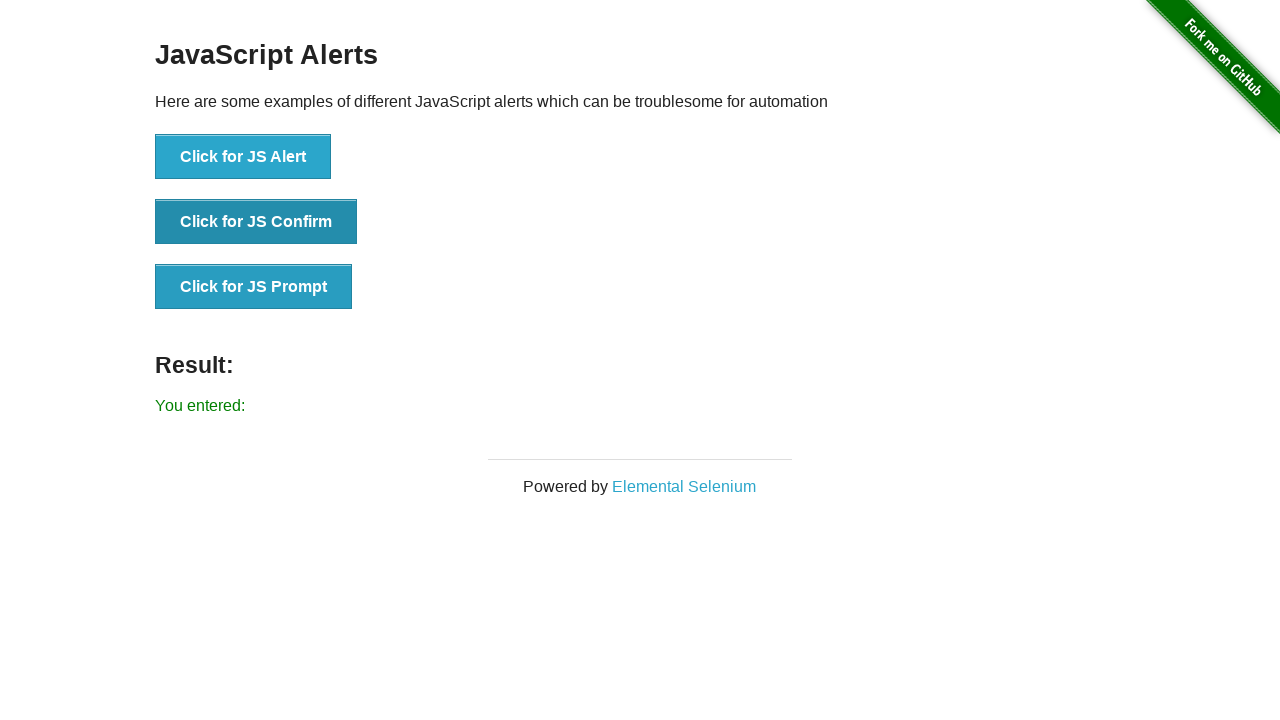

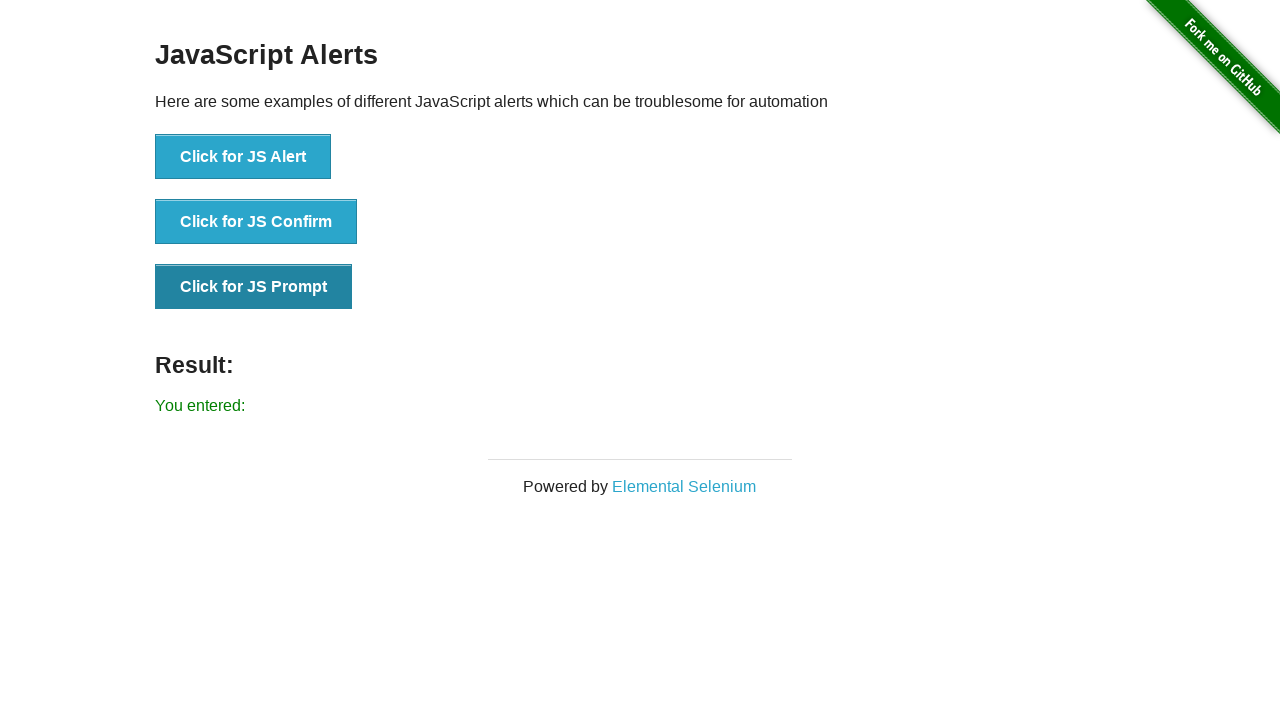